Tests interaction with iframes by filling form fields inside a frame and verifying text content within the frame

Starting URL: https://letcode.in/frame

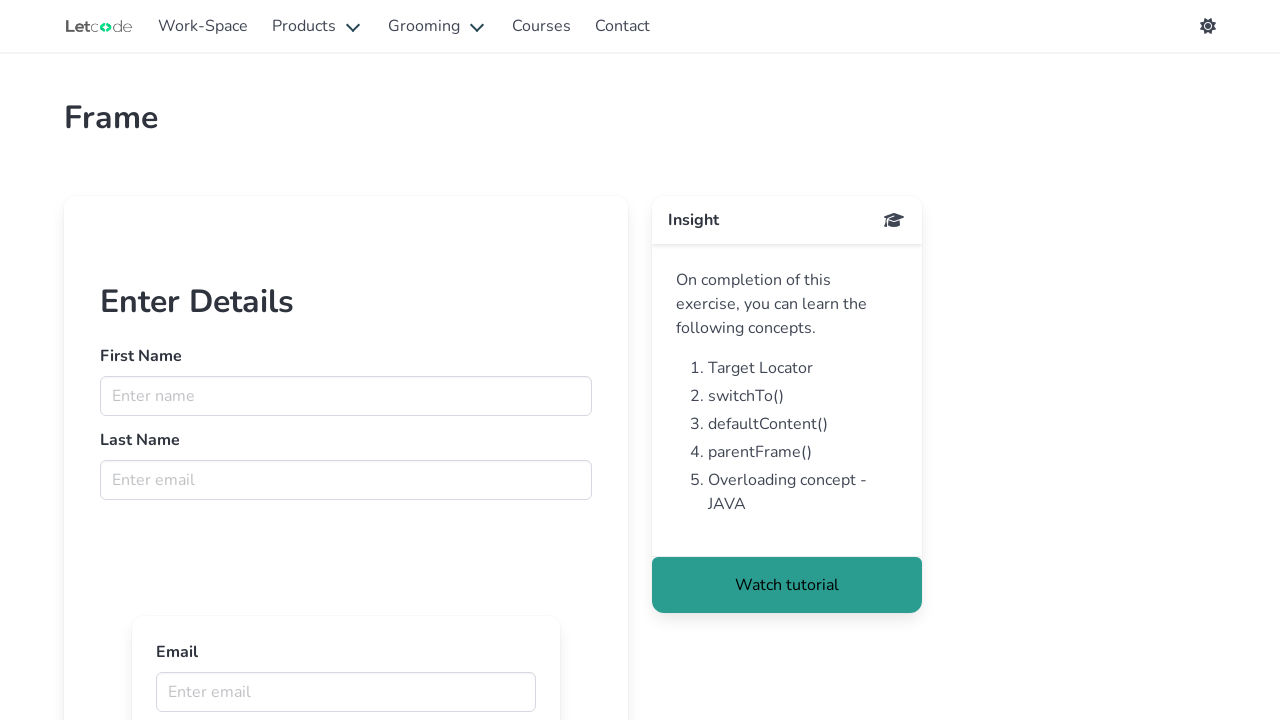

Retrieved frame 'firstFr' by name
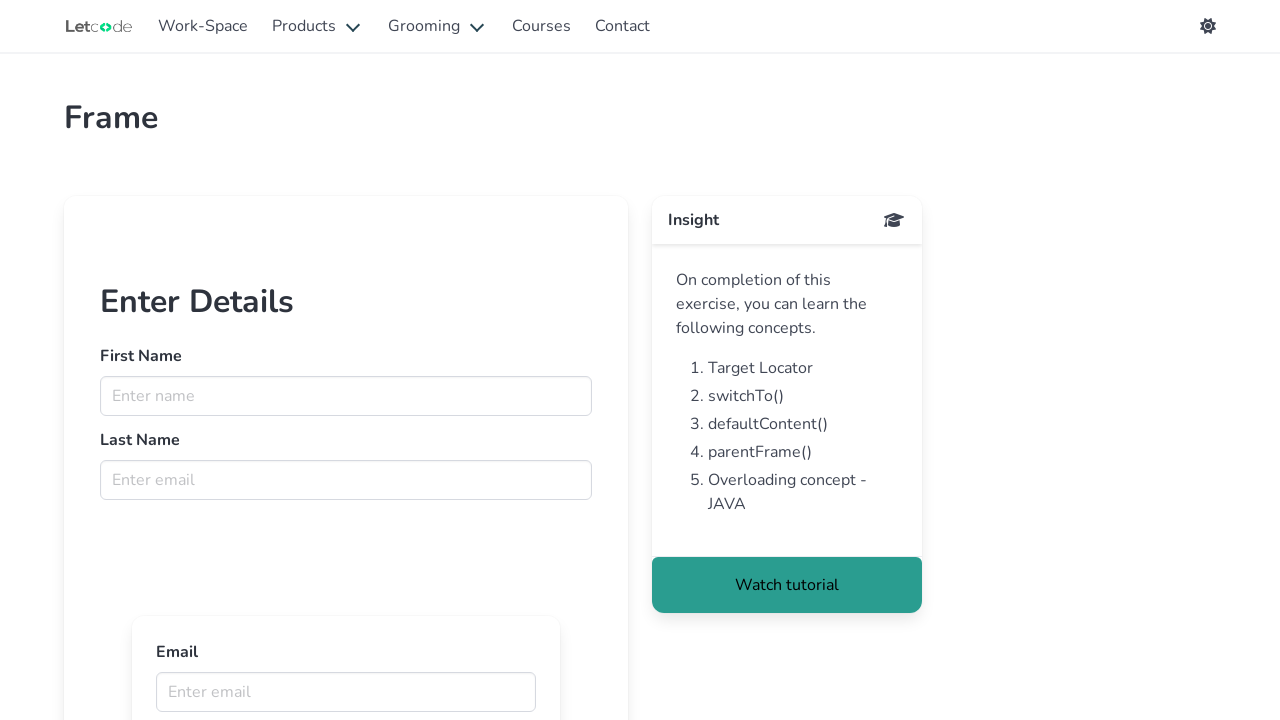

Verified frame heading contains 'Details'
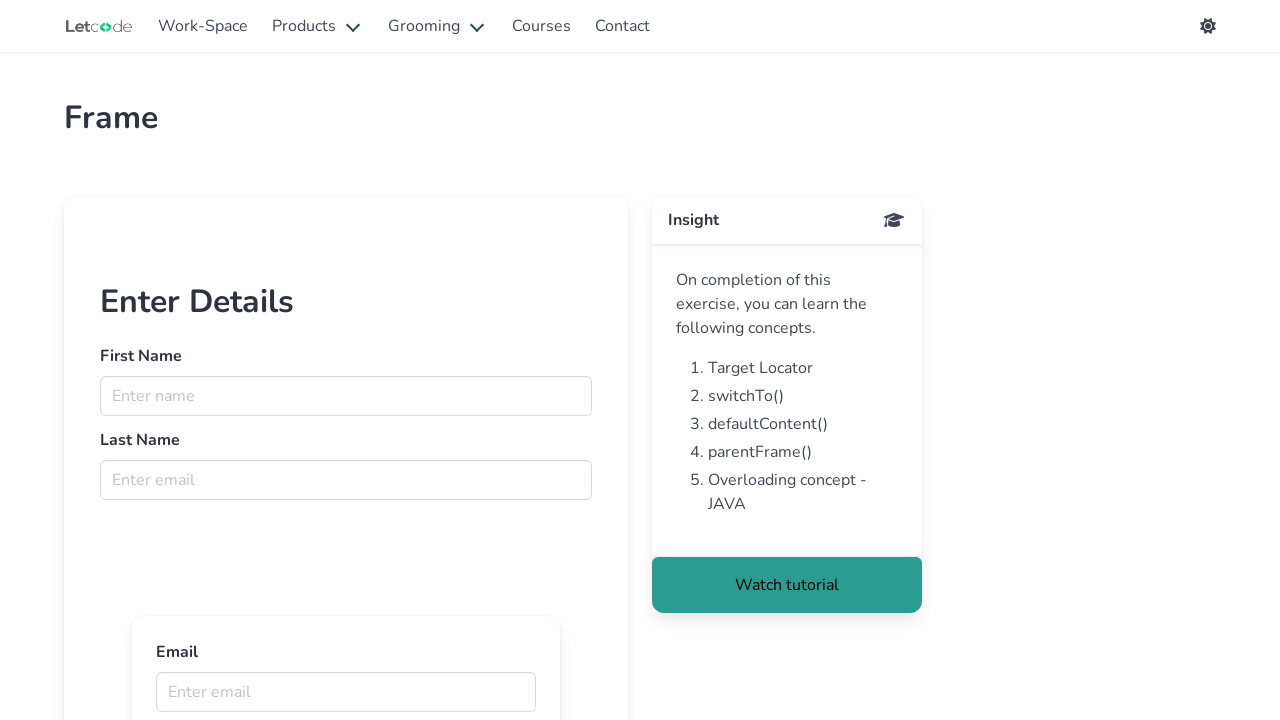

Filled first name field with 'mememan' inside frame on input[name='fname']
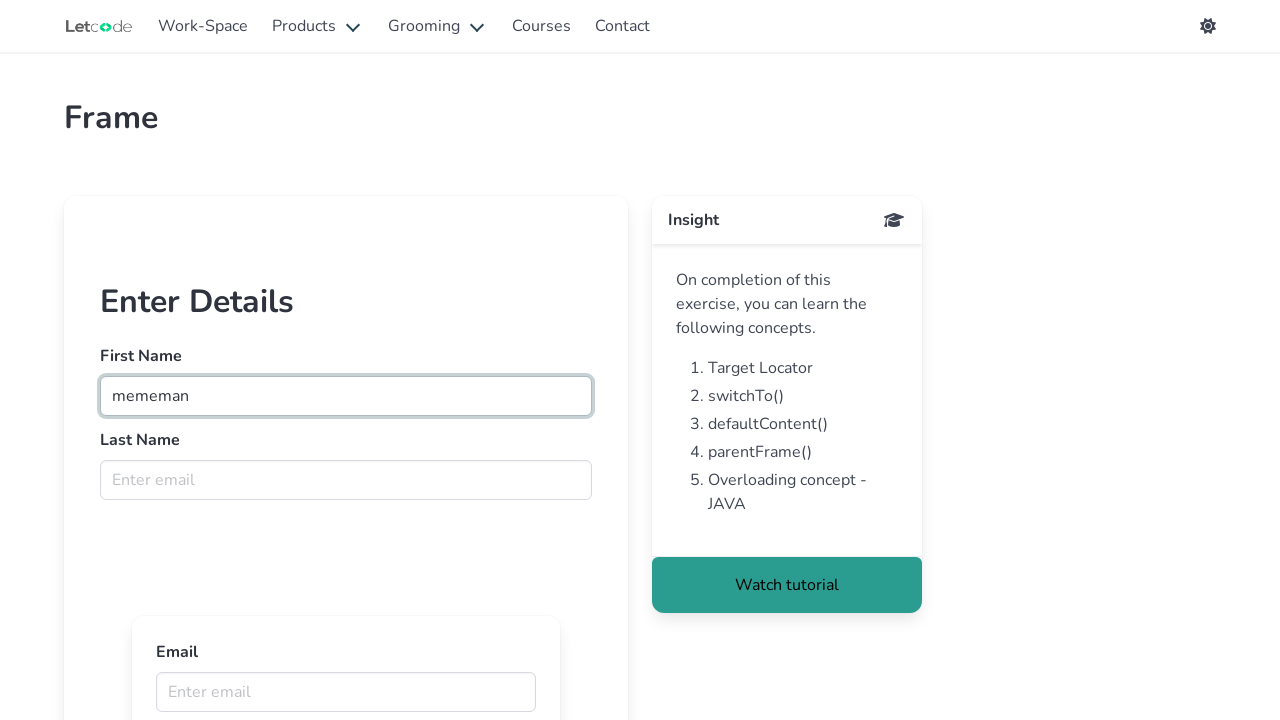

Filled last name field with 'memecow' inside frame on input[name='lname']
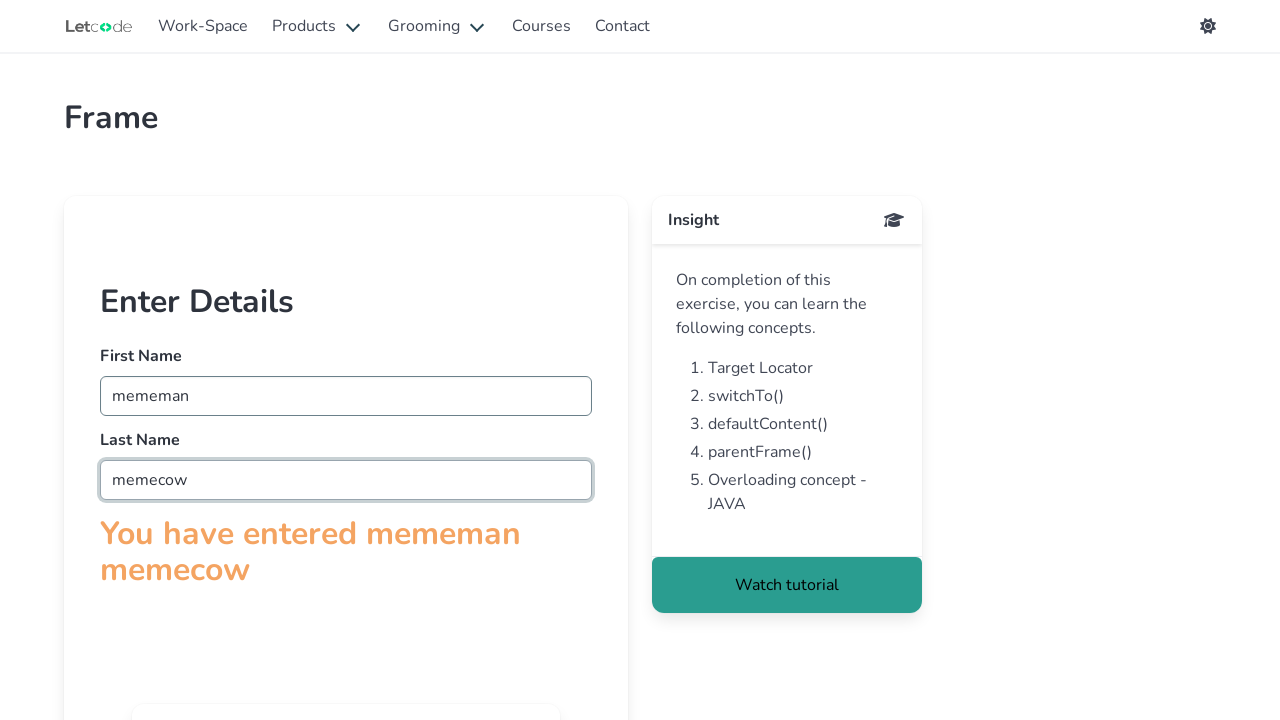

Verified confirmation text contains 'entered'
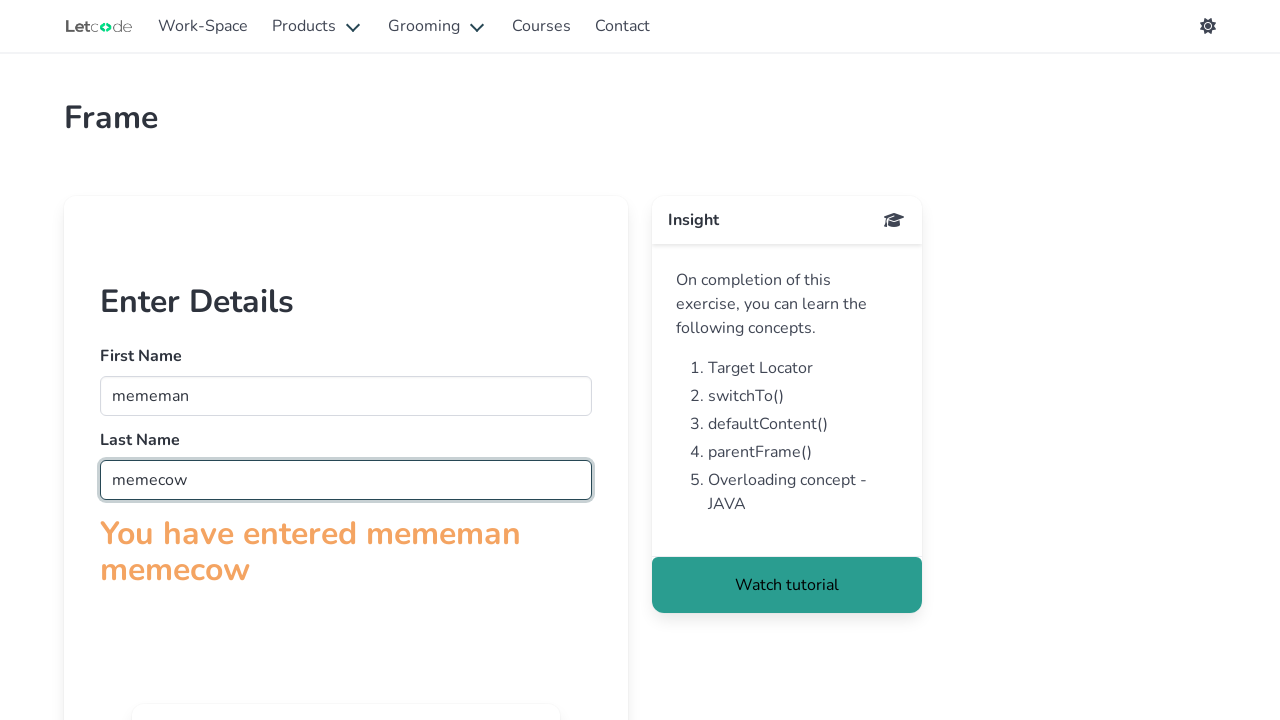

Retrieved frame using frame_locator('#firstFr')
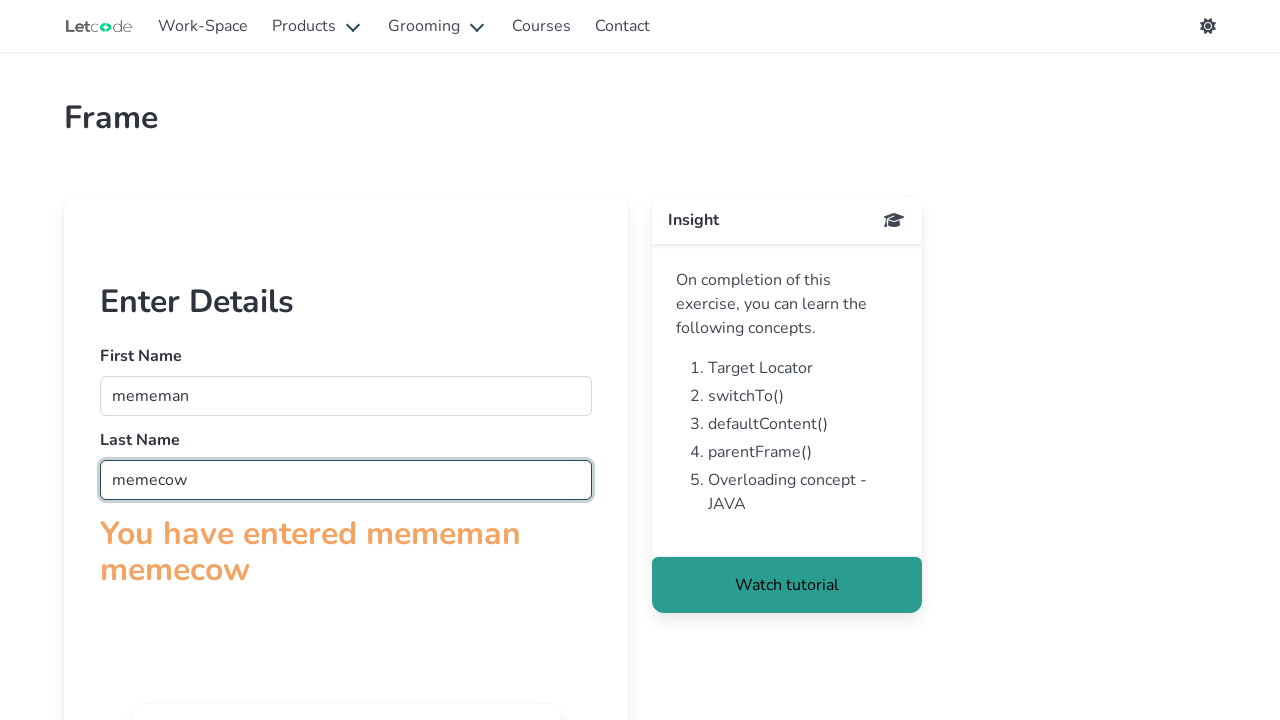

Filled name field by placeholder with 'mememan' on #firstFr >> internal:control=enter-frame >> internal:attr=[placeholder="Enter na
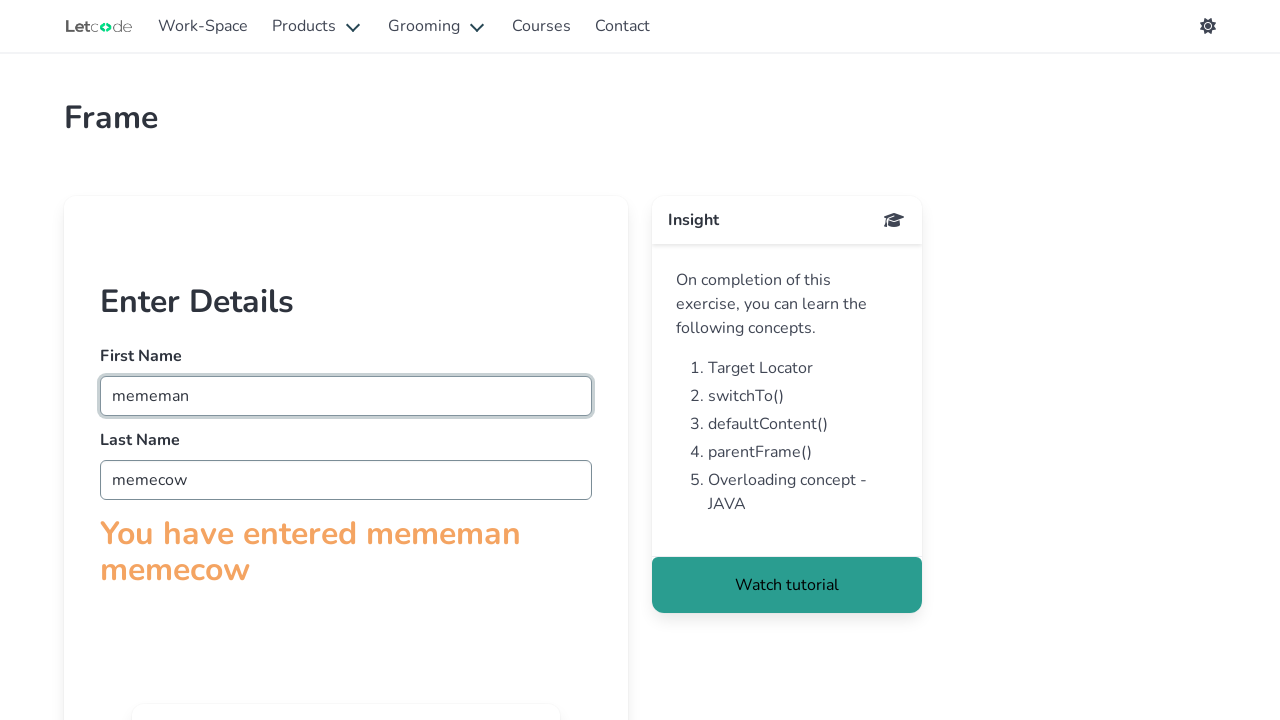

Typed 'rara' into last name field using type method on #firstFr >> internal:control=enter-frame >> input[name='lname']
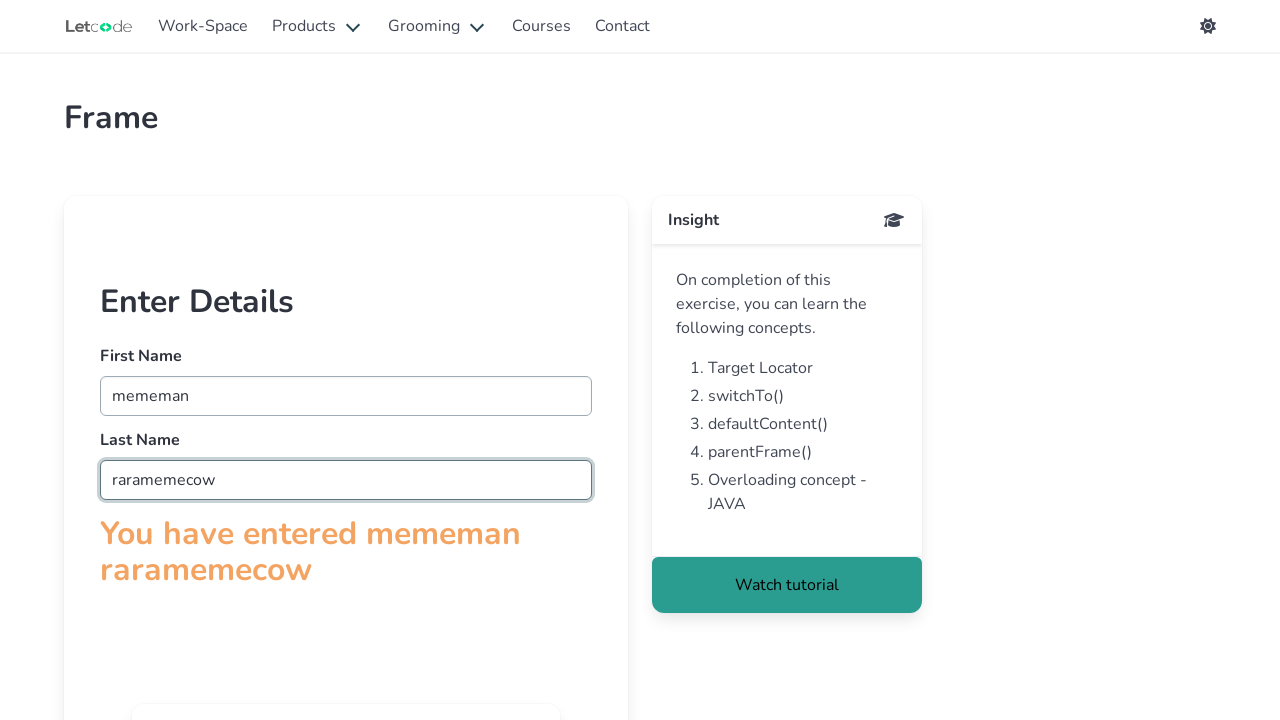

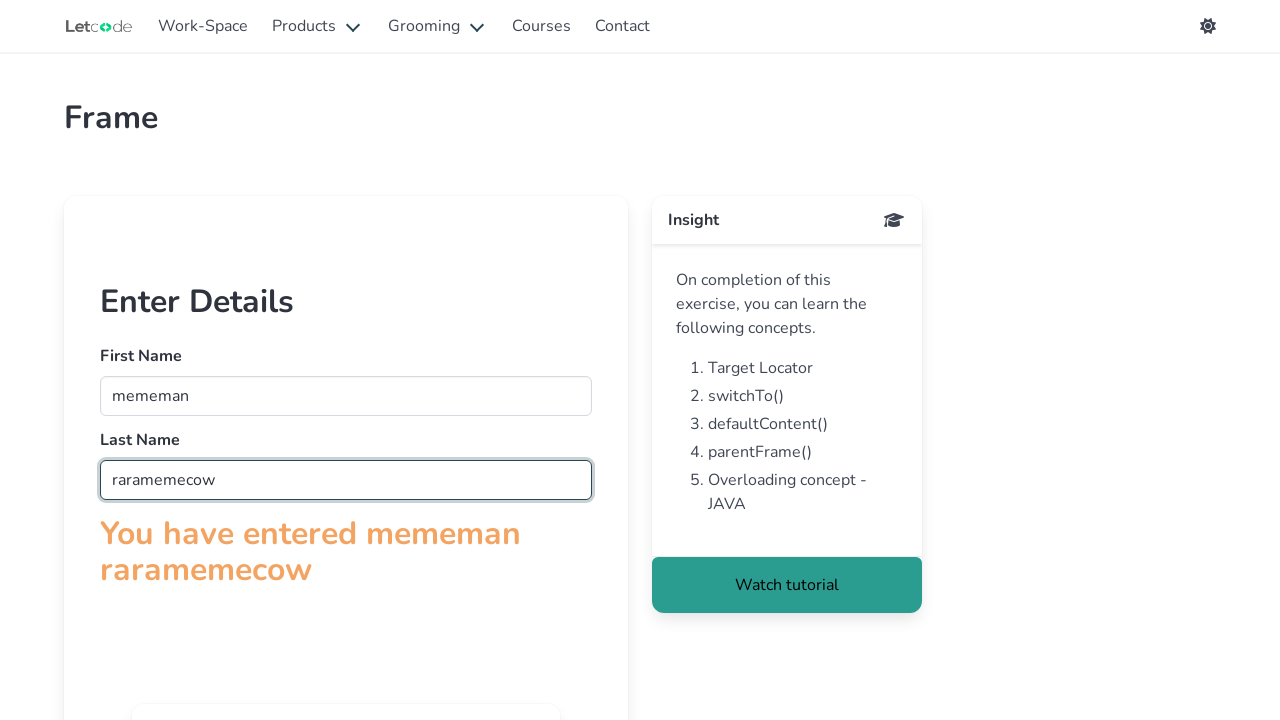